Tests character validation with alternating lowercase letters and asterisks (7 chars), expecting valid result

Starting URL: https://testpages.eviltester.com/styled/apps/7charval/simple7charvalidation.html

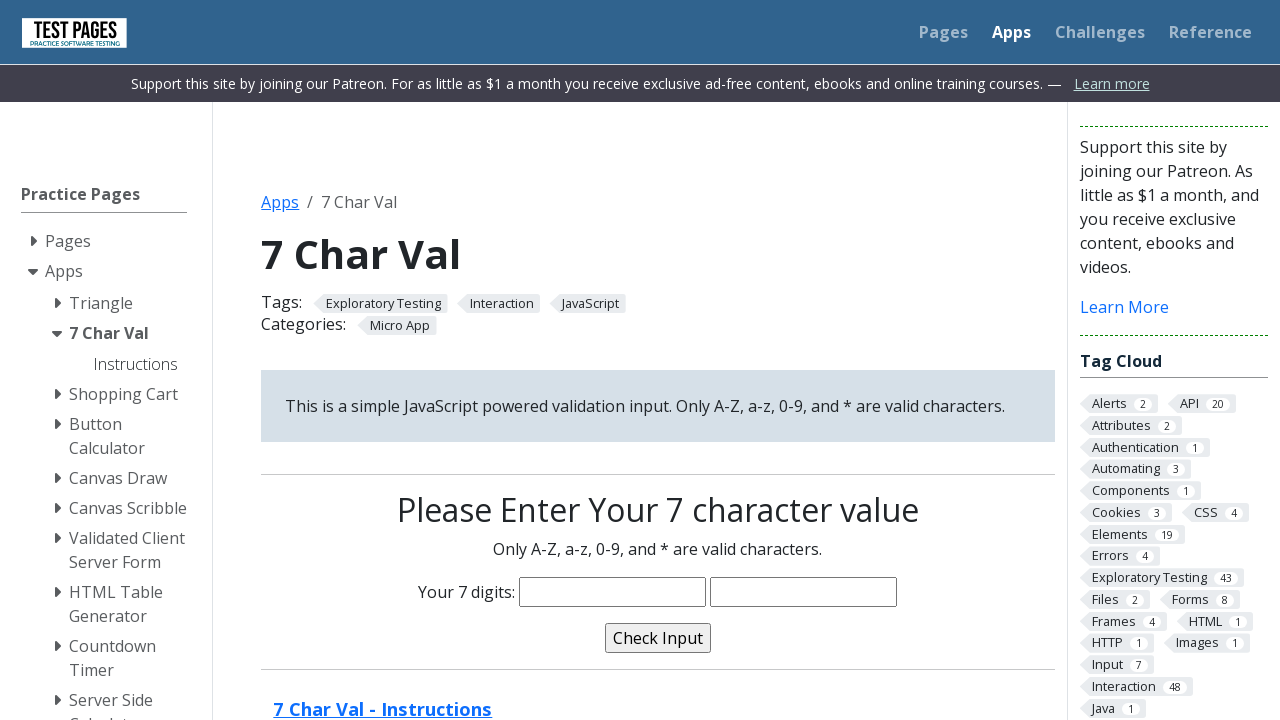

Filled characters input field with alternating lowercase 'a' and asterisks pattern (a*a*a*a) on input[name='characters']
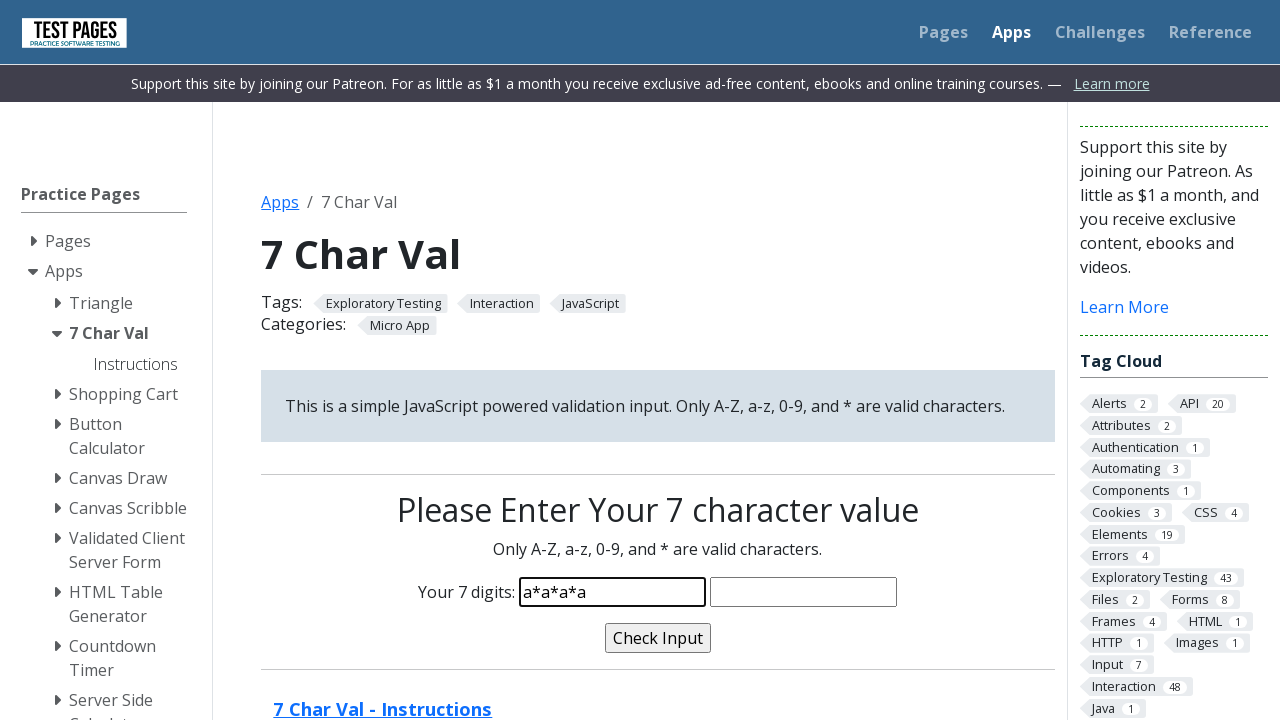

Clicked validate button to test character validation at (658, 638) on input[name='validate']
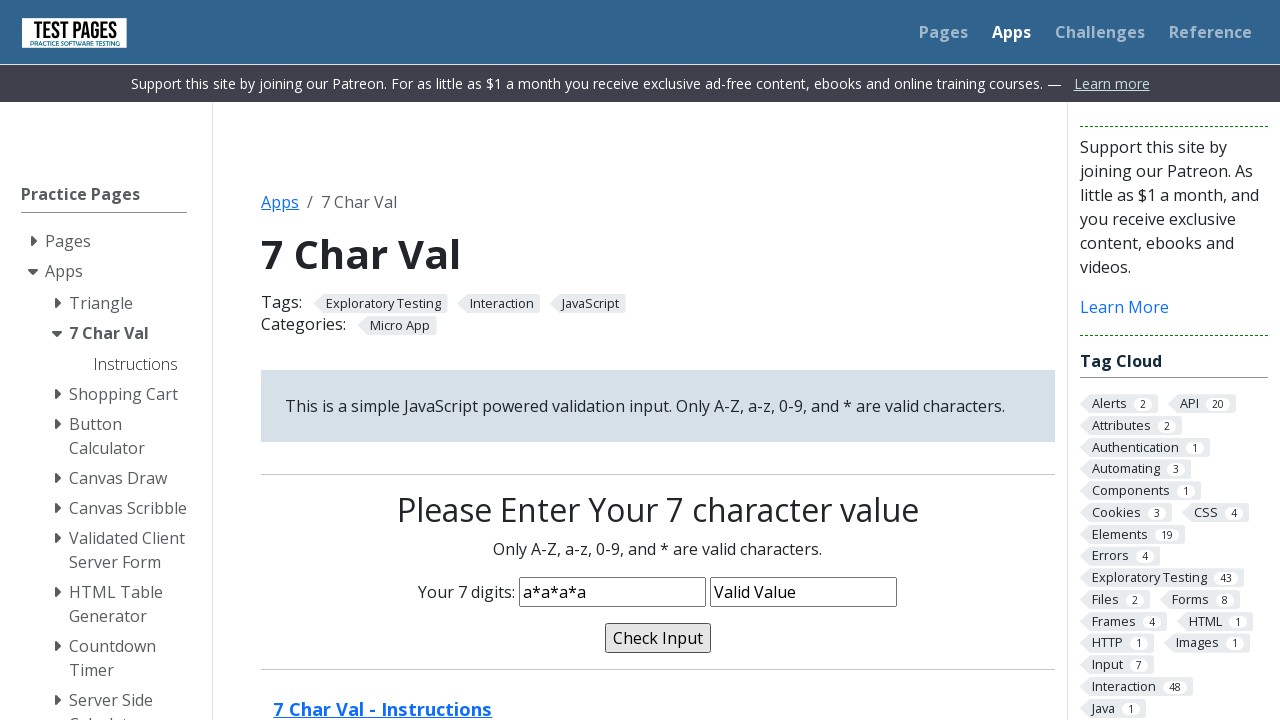

Validation message element appeared with result
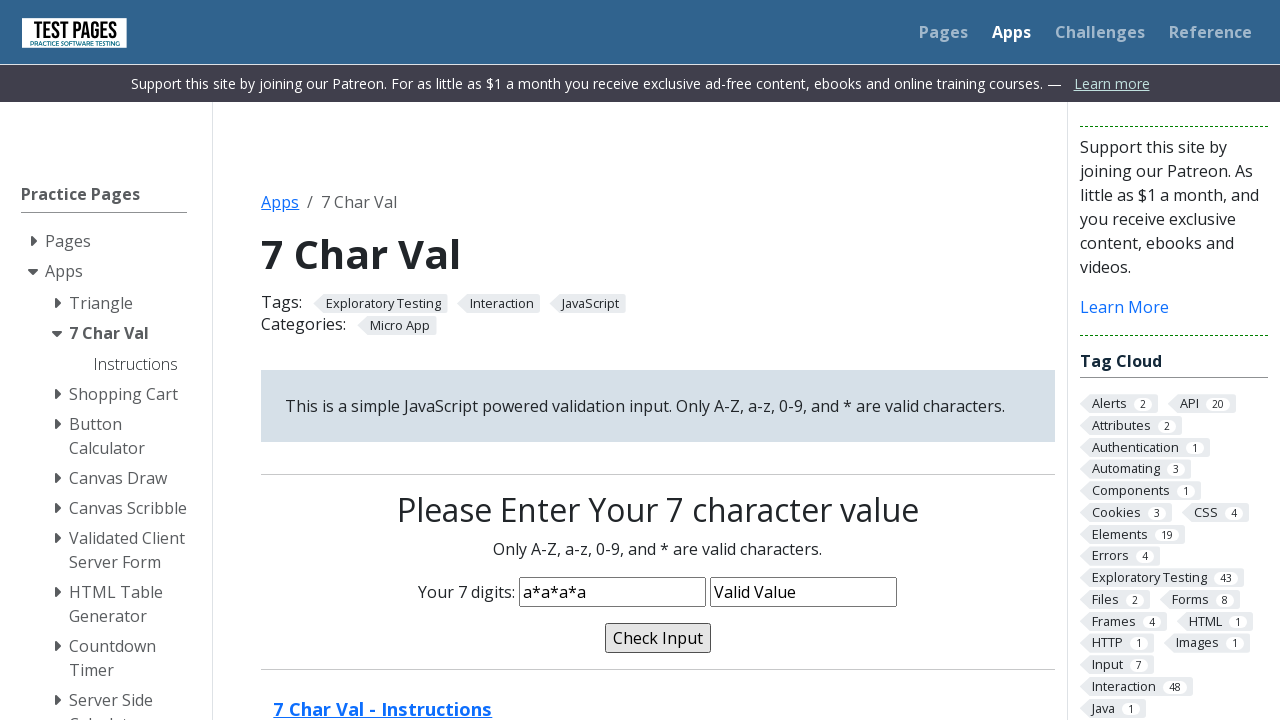

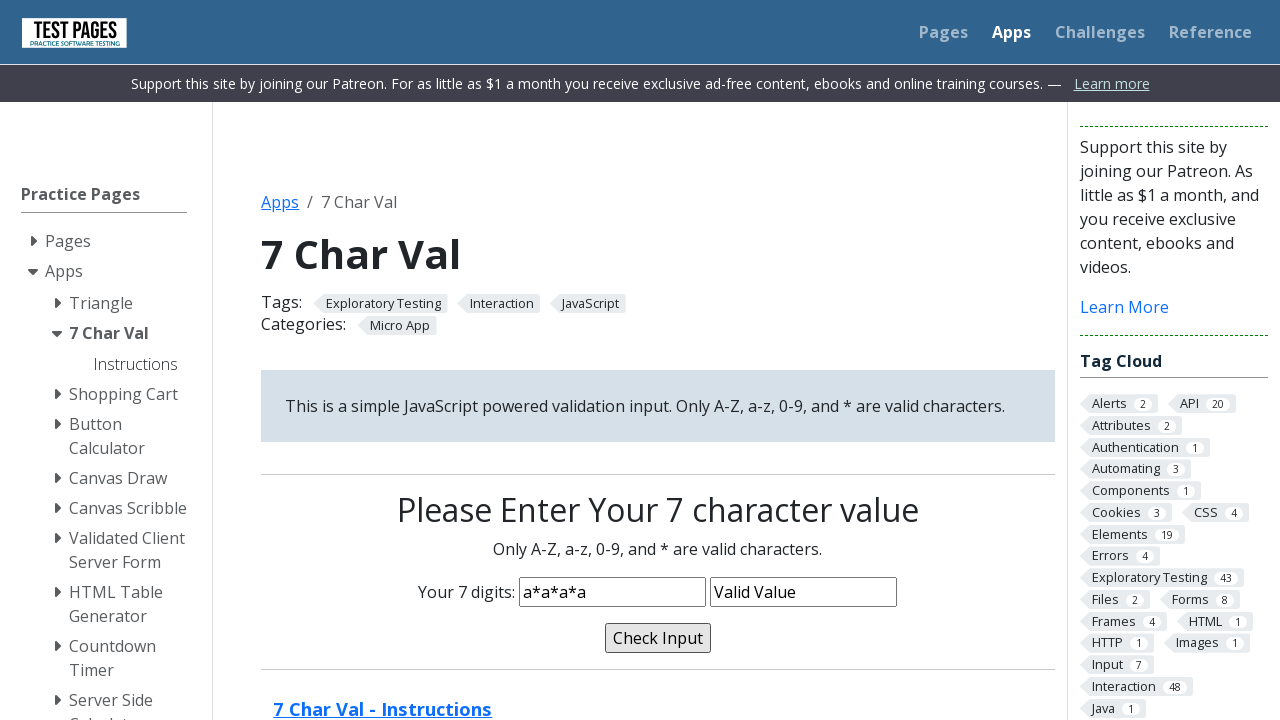